Tests a web form by filling in a text input field, submitting the form, and verifying the success message is displayed

Starting URL: https://www.selenium.dev/selenium/web/web-form.html

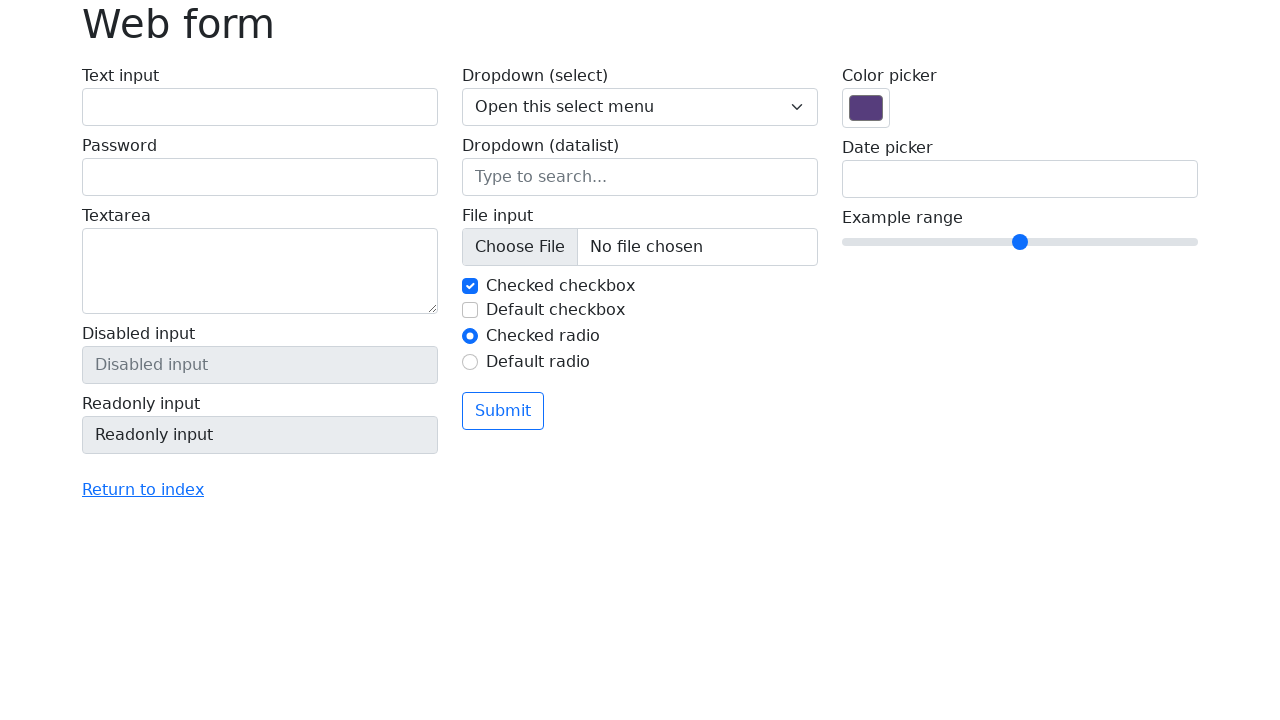

Navigated to web form page
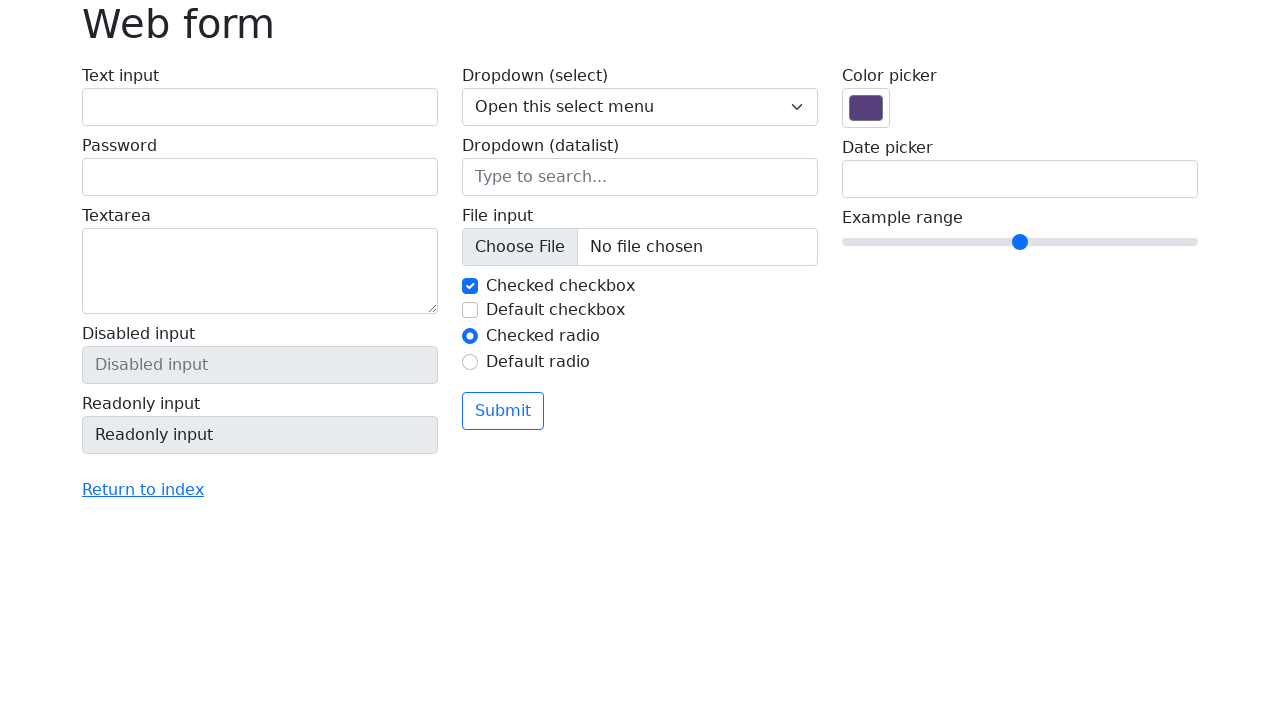

Filled text input field with 'Selenium' on input[name='my-text']
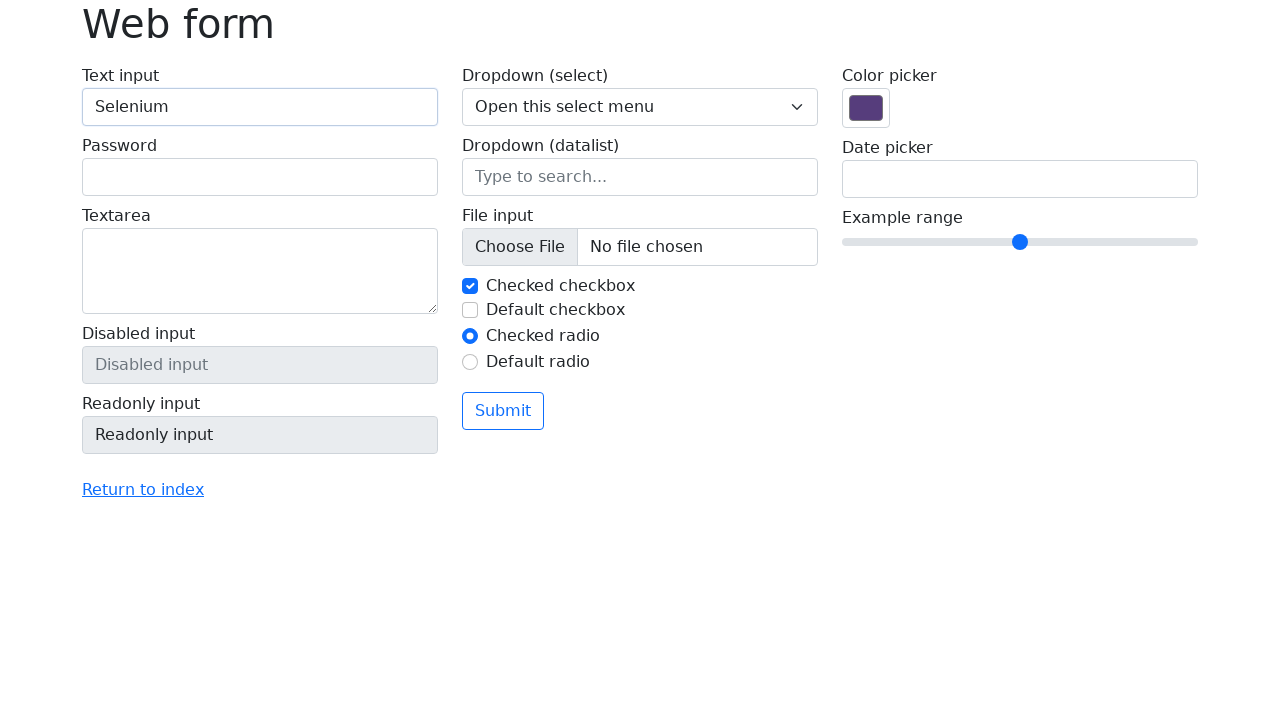

Clicked submit button at (503, 411) on button
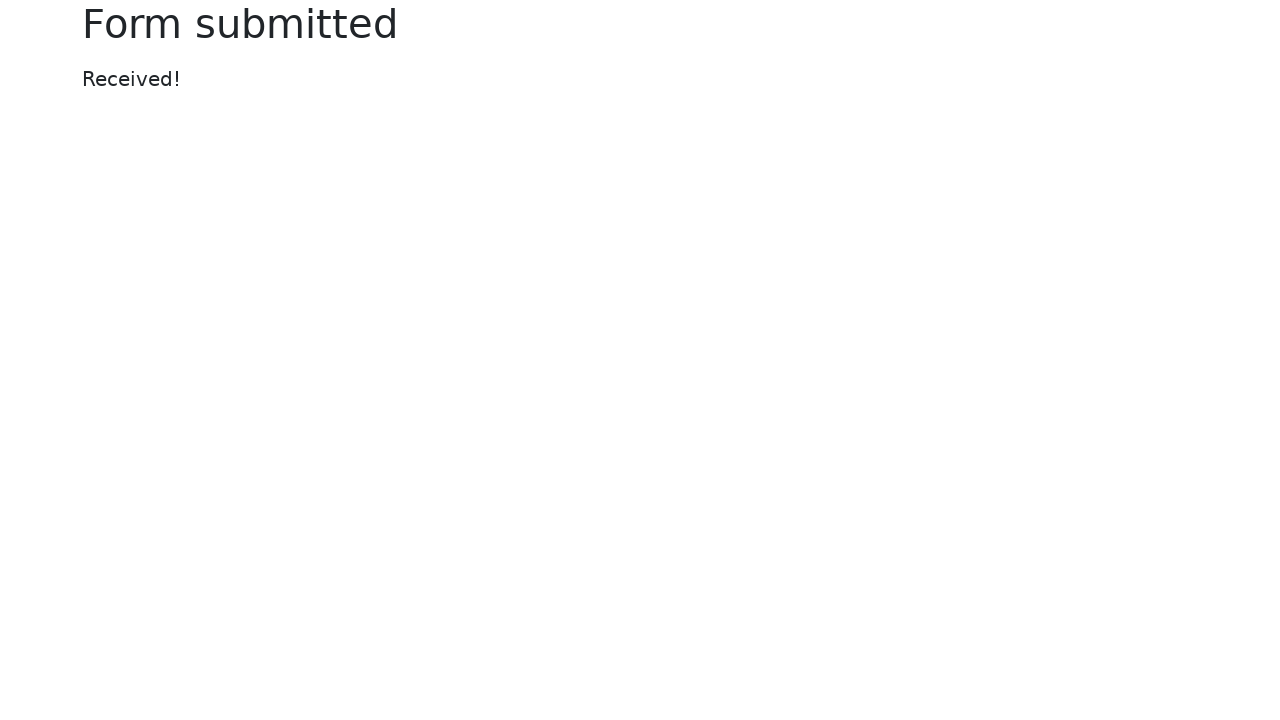

Success message element appeared
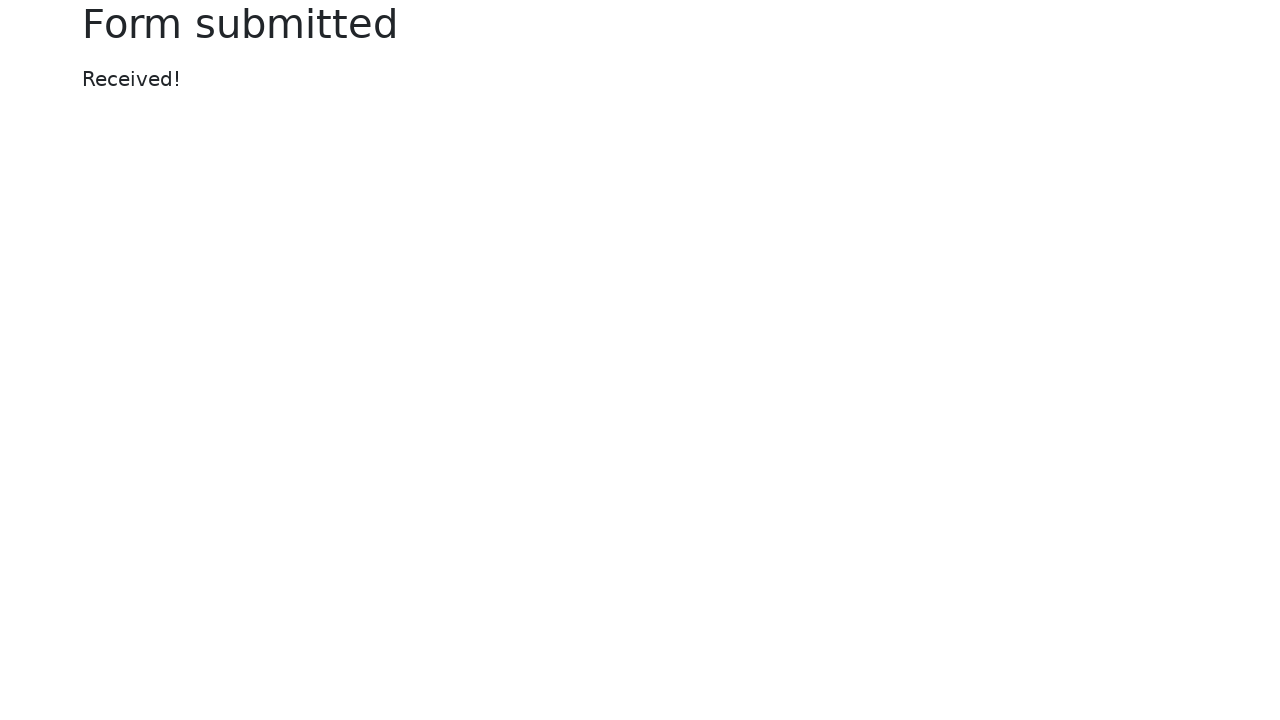

Located success message element
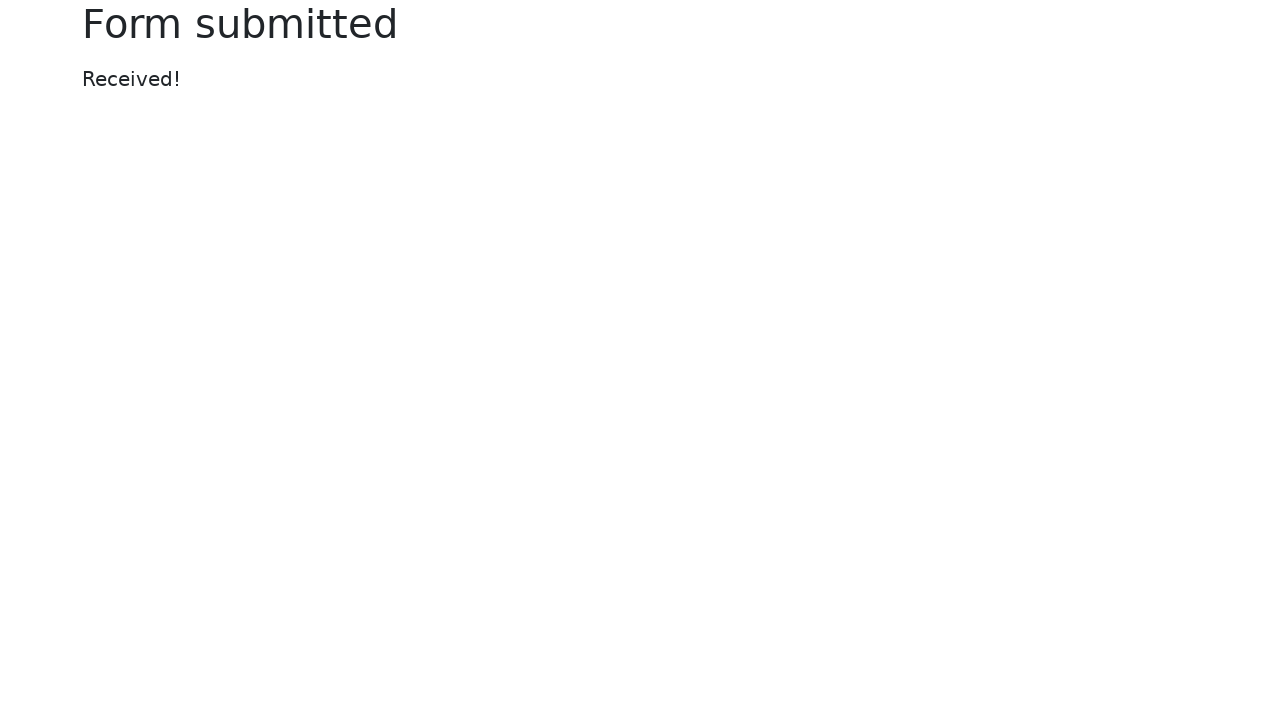

Verified success message displays 'Received!'
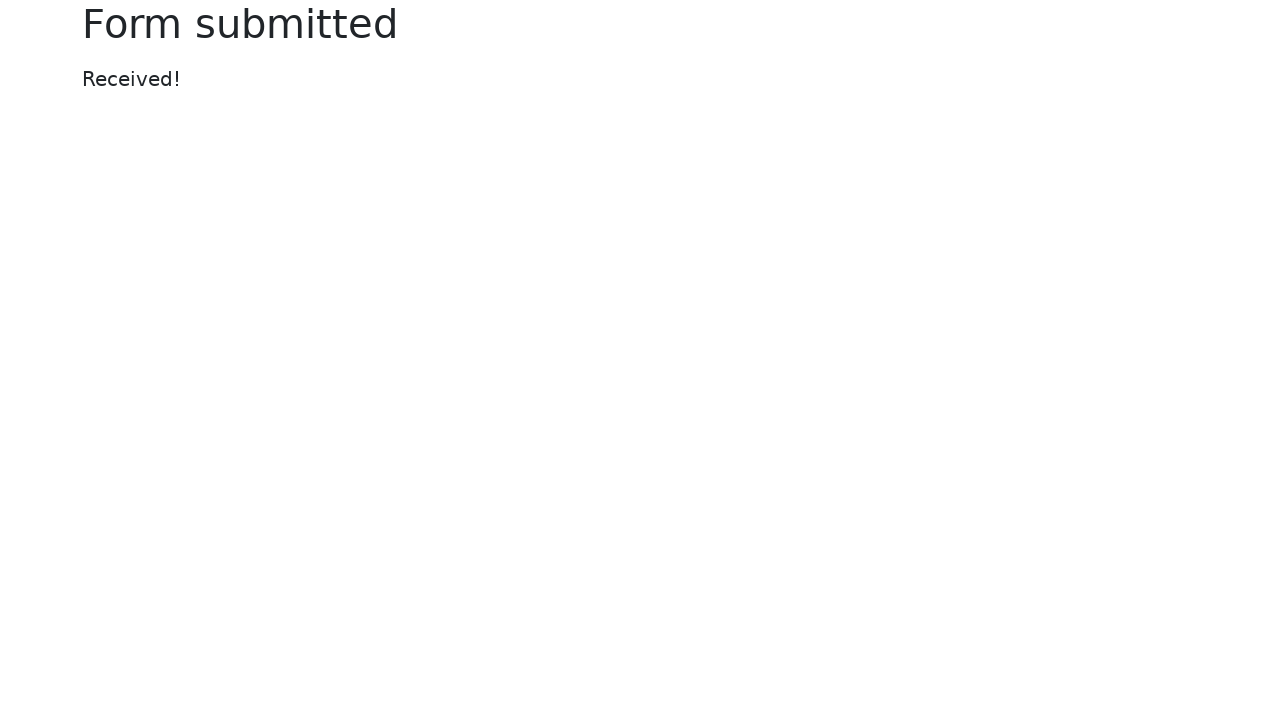

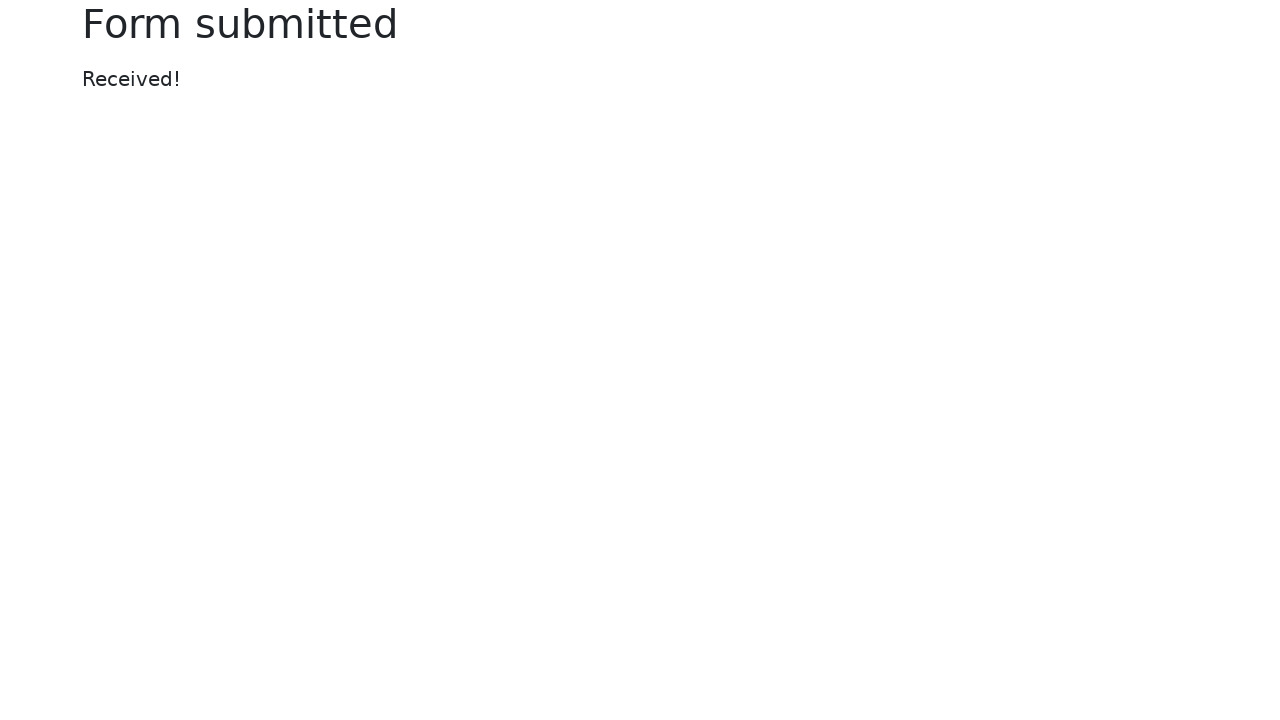